Validates UI properties of the login button on the OrangeHRM demo login page, checking that the button is visible and enabled without actually performing login.

Starting URL: https://opensource-demo.orangehrmlive.com/web/index.php/auth/login

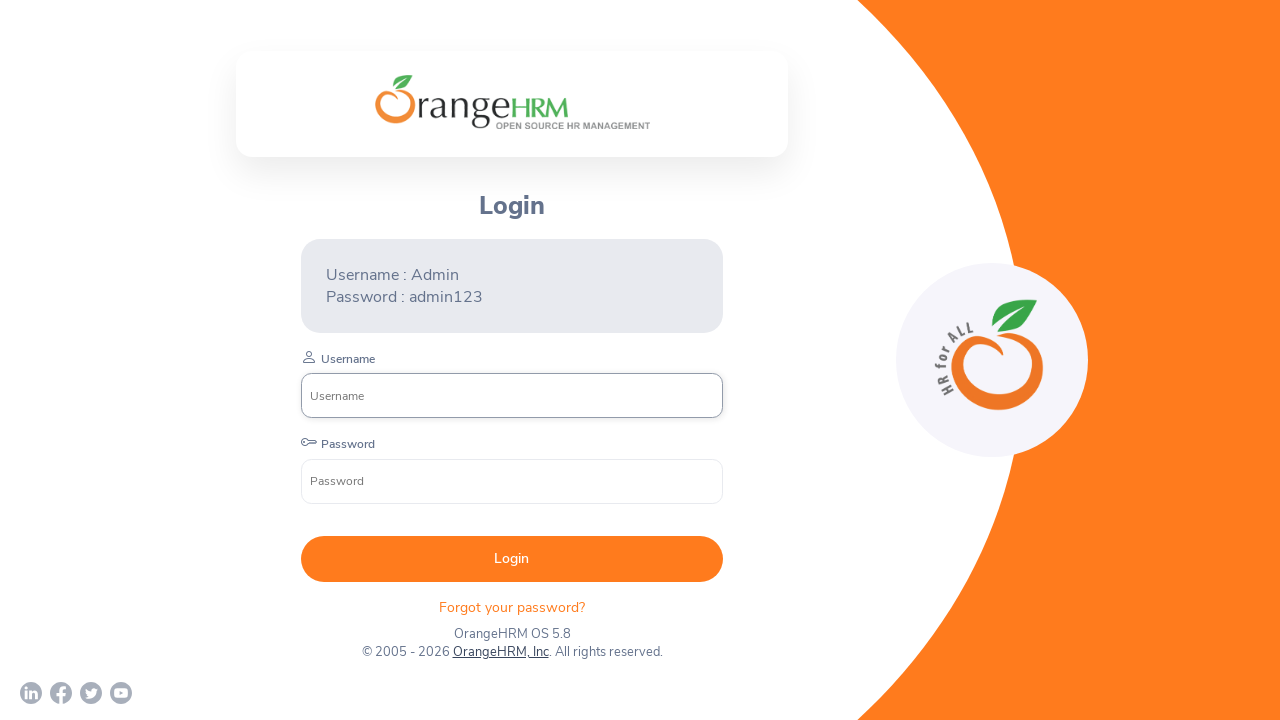

Waited for login button selector to appear on the page
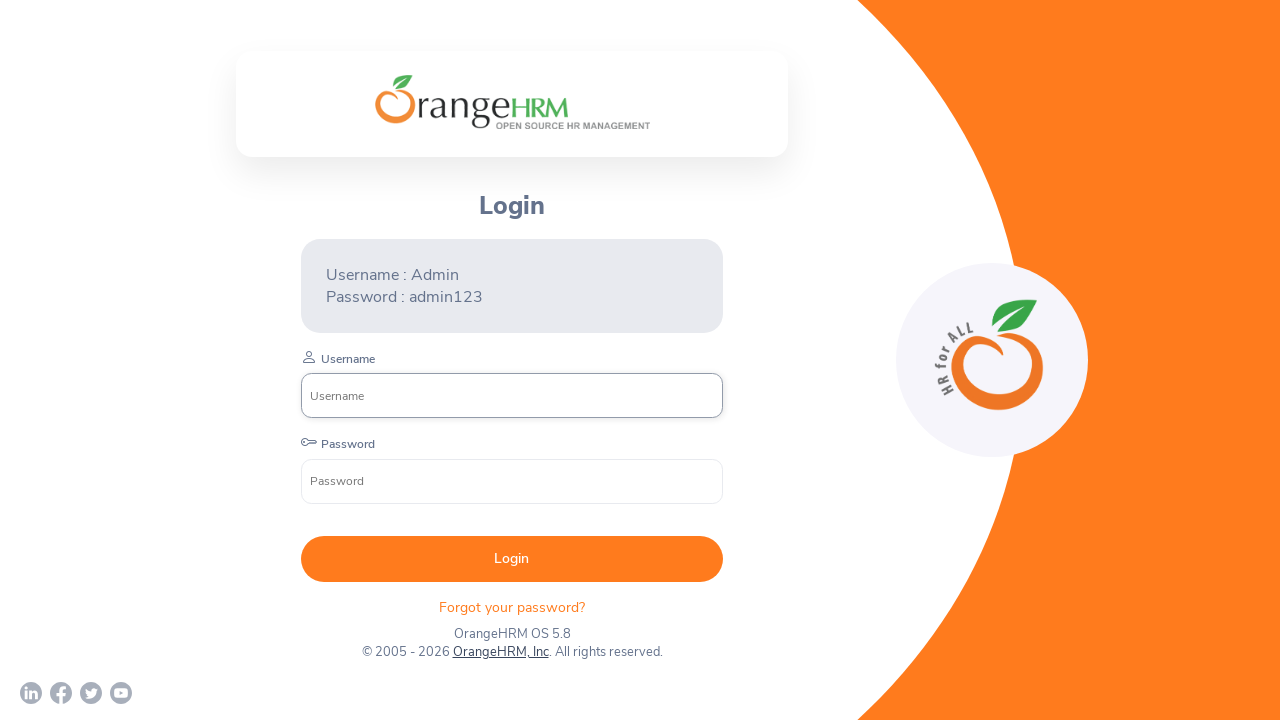

Located the login button element
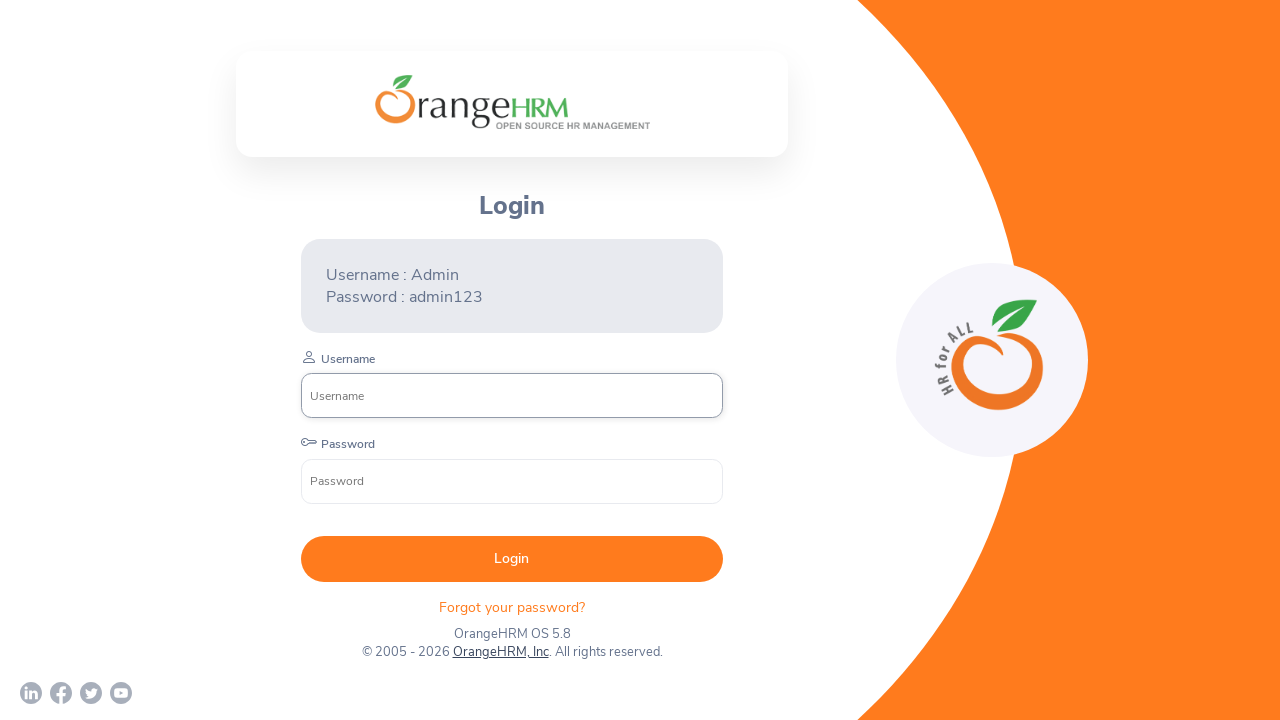

Verified that login button is visible
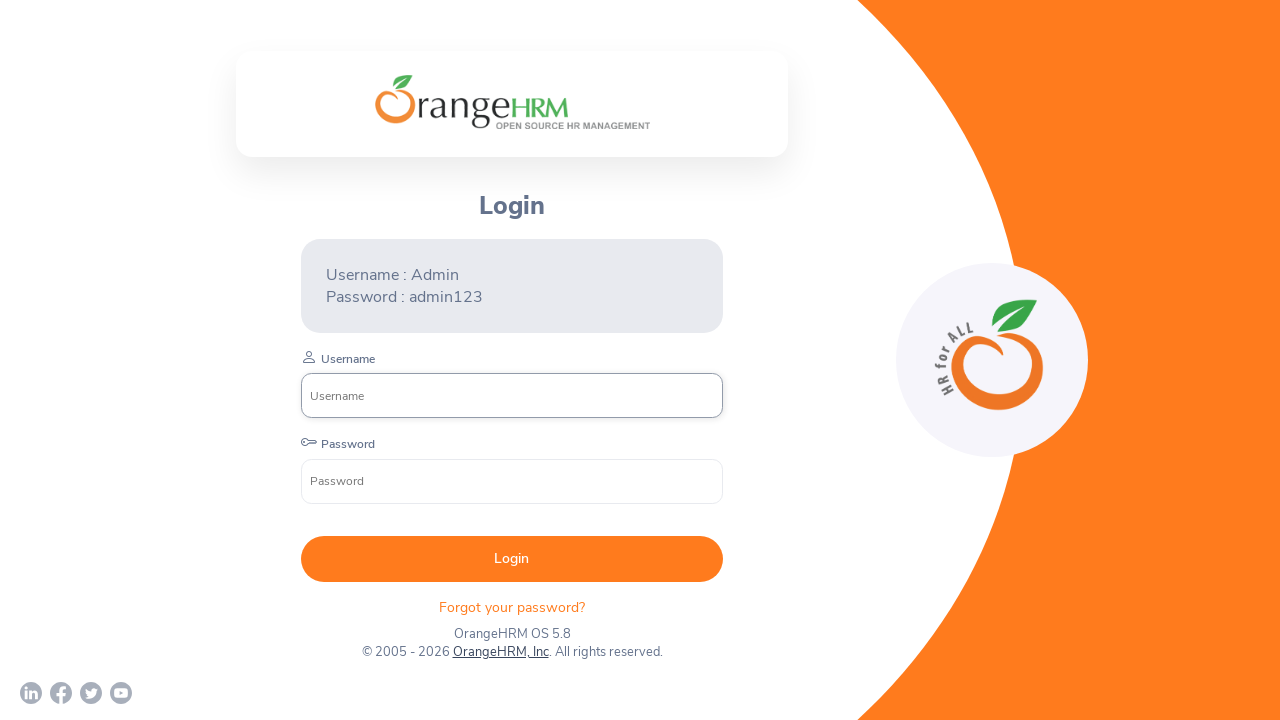

Verified that login button is enabled and clickable
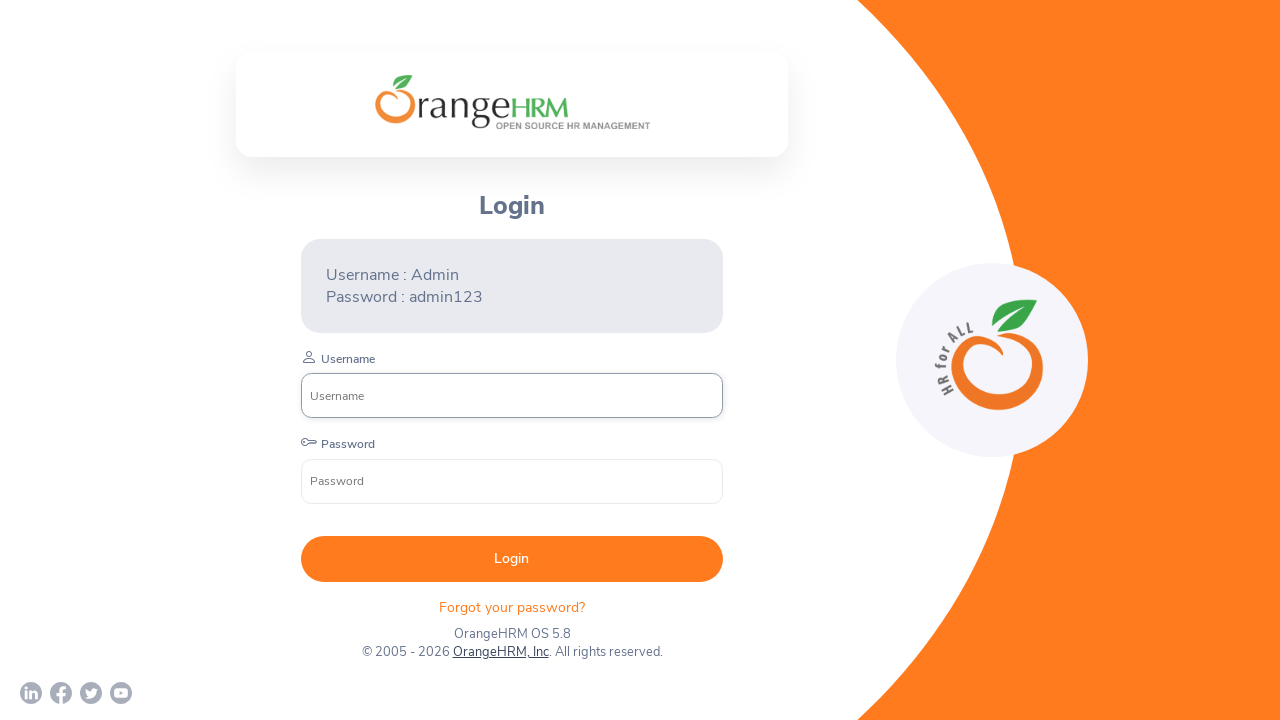

Retrieved login button text content
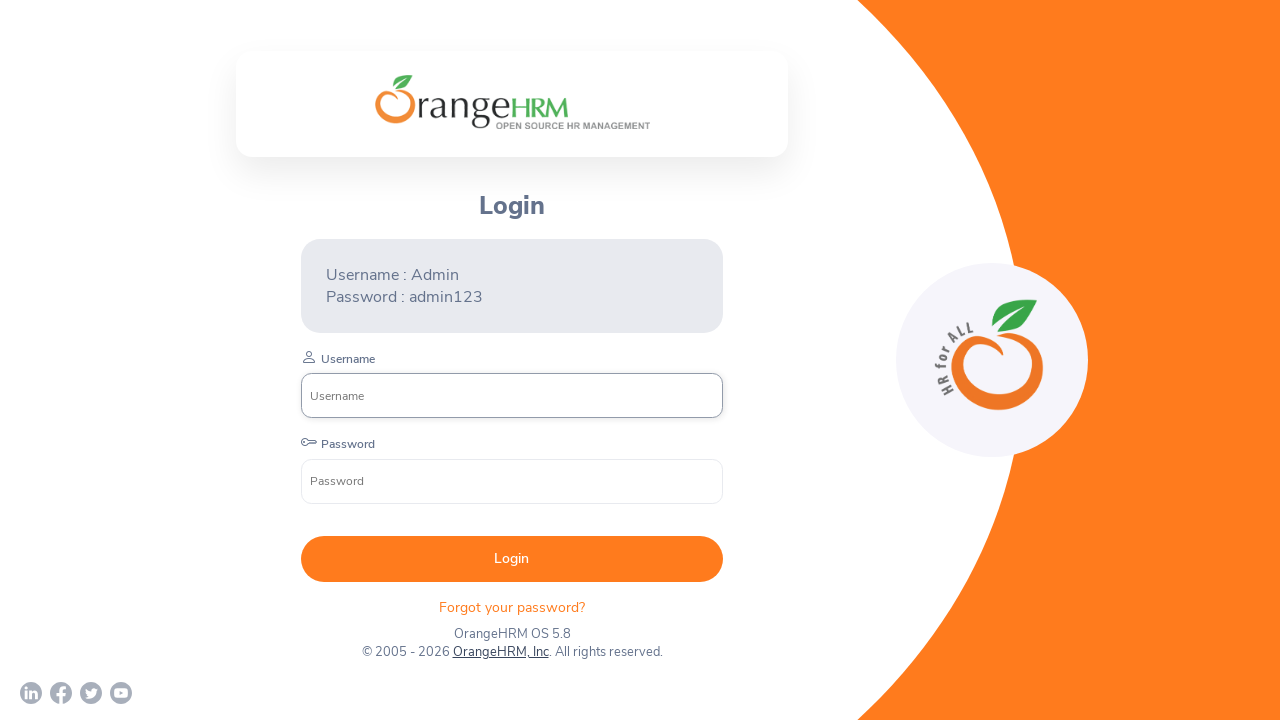

Verified that login button has text content
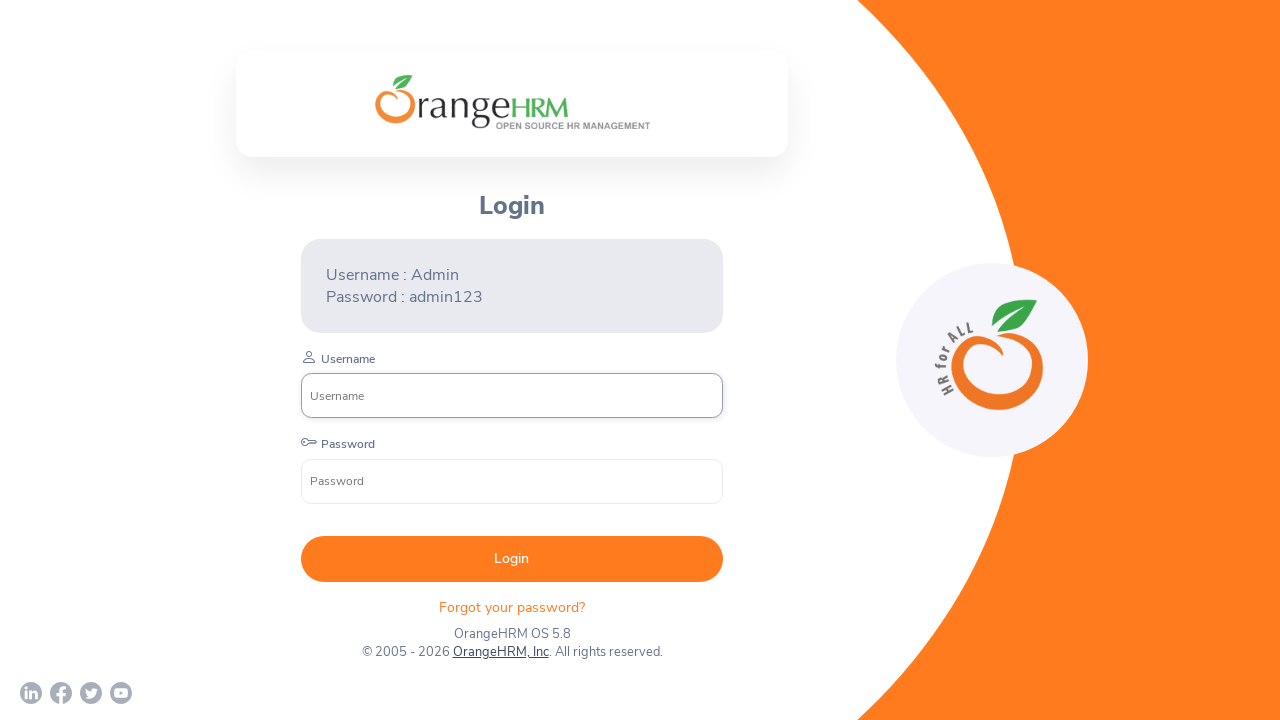

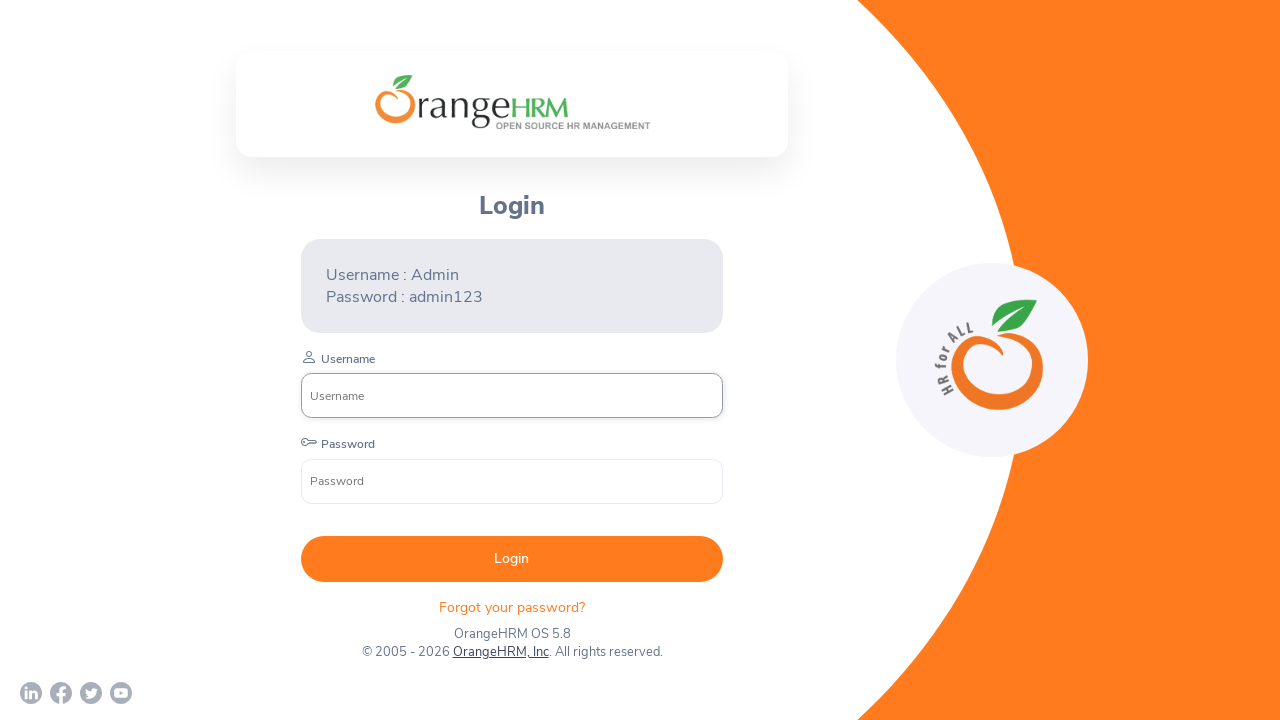